Tests upload and download section by clicking download button and attempting to upload a file.

Starting URL: https://demoqa.com/elements

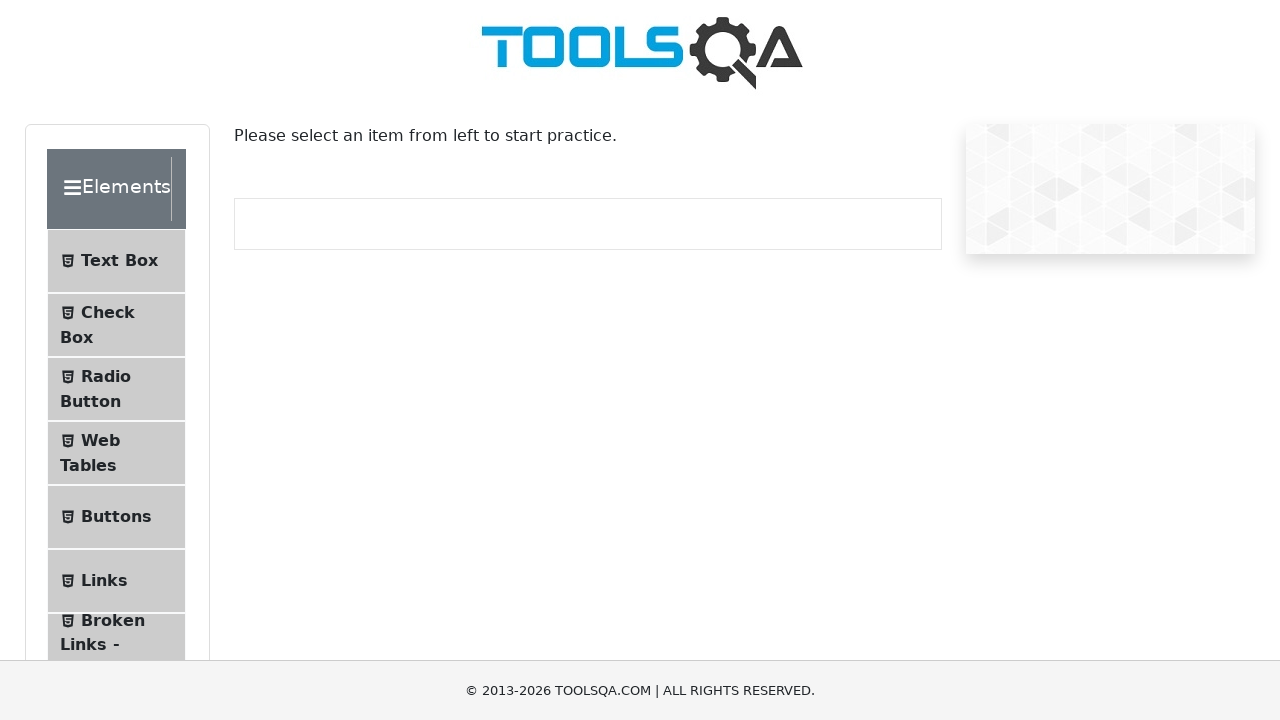

Scrolled page down by 300 pixels
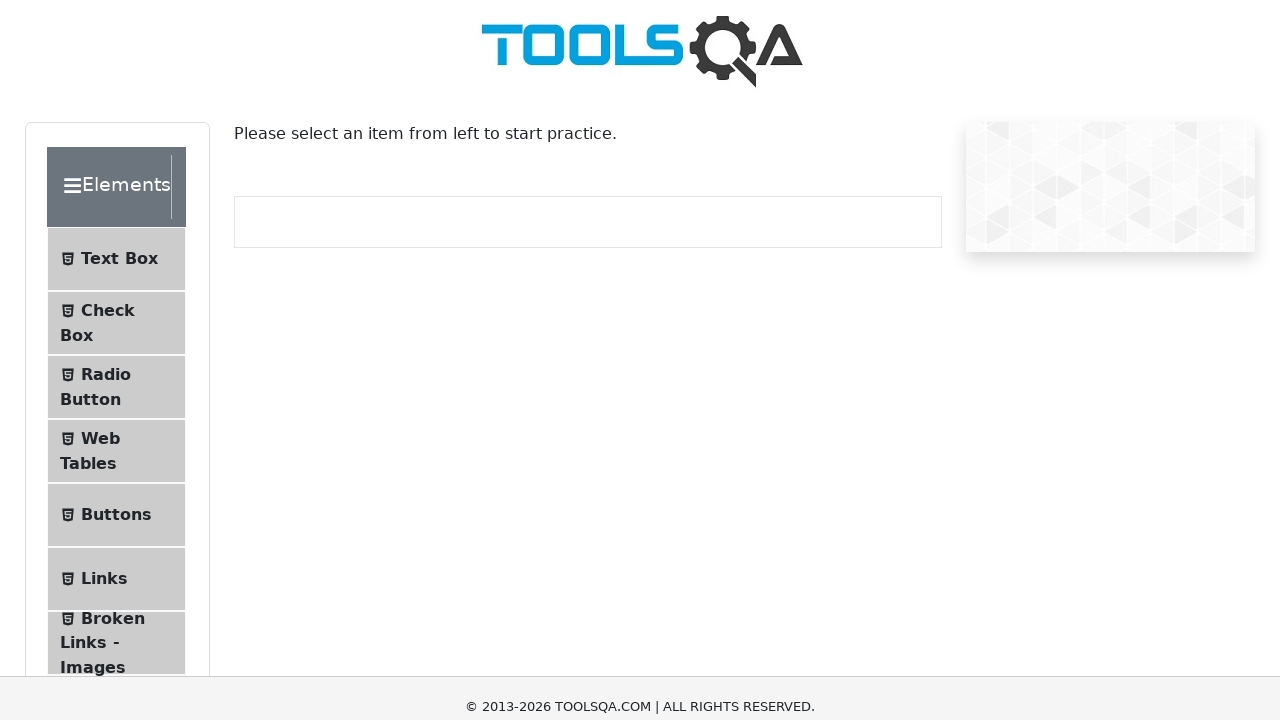

Clicked on Upload and Download menu item at (112, 384) on xpath=//span[text()='Upload and Download']
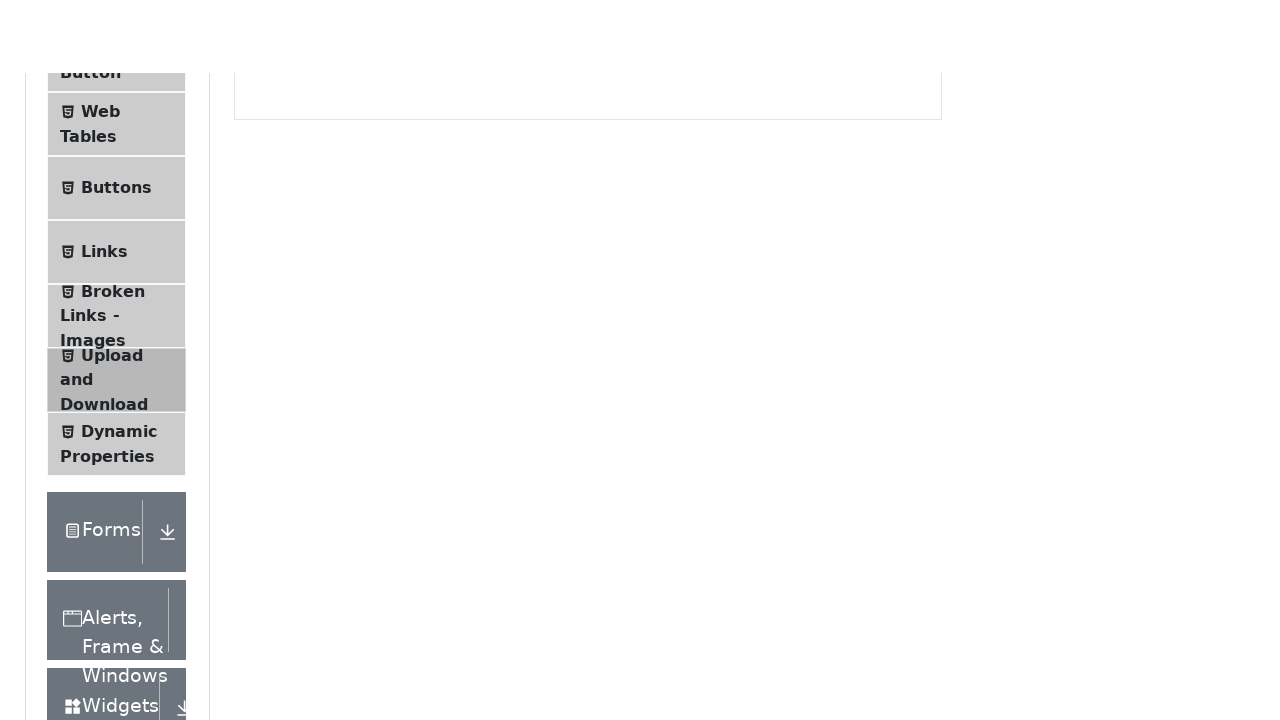

Clicked download button at (286, 242) on #downloadButton
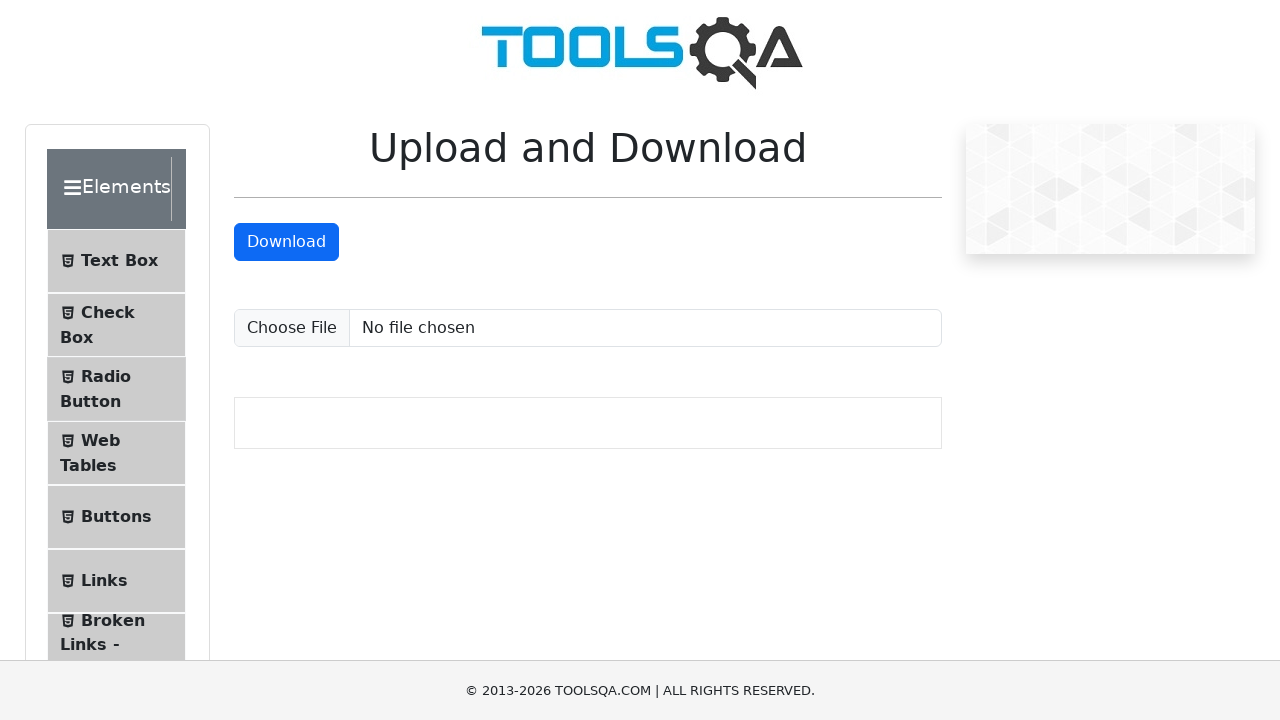

Waited 2 seconds for download to complete
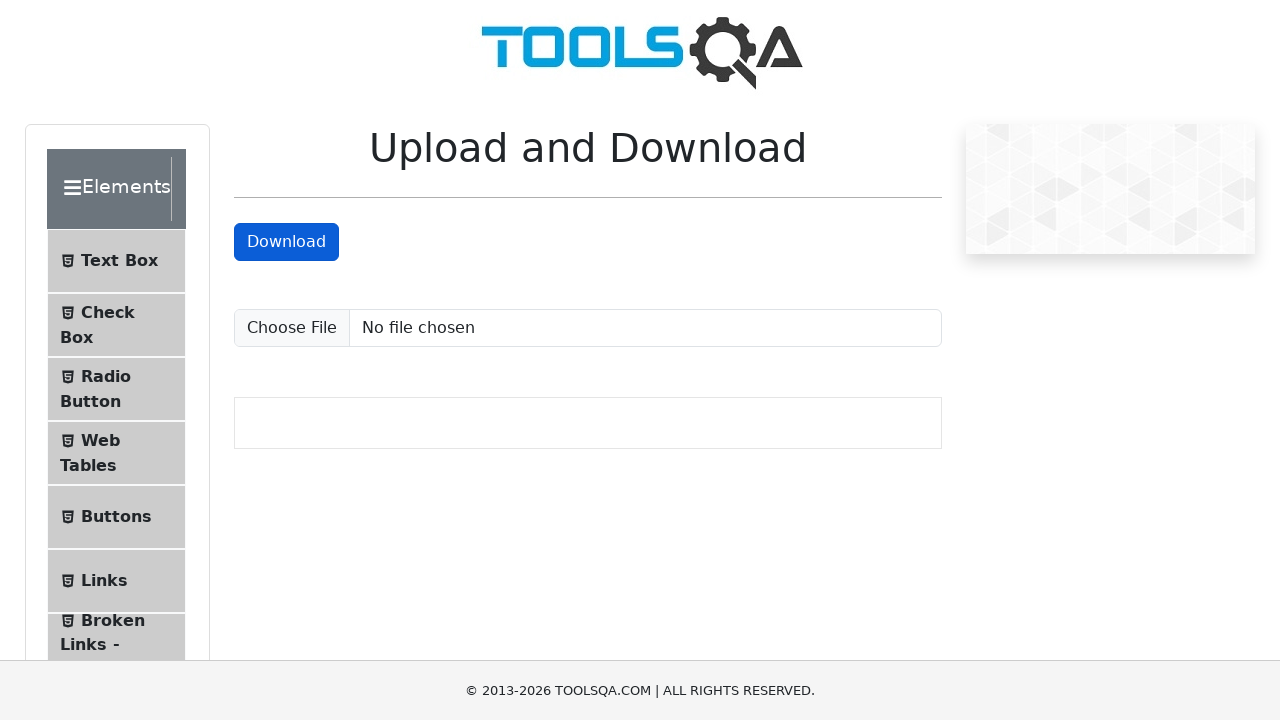

Clicked upload button at (588, 328) on #uploadFile
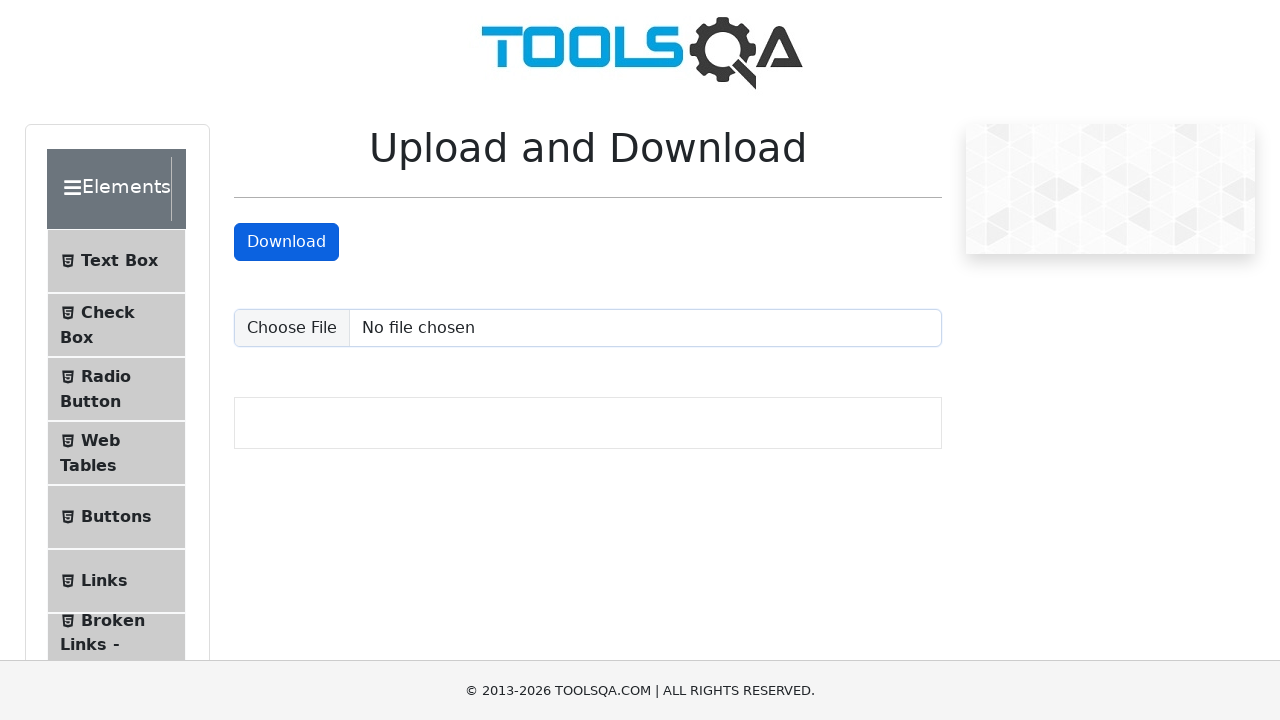

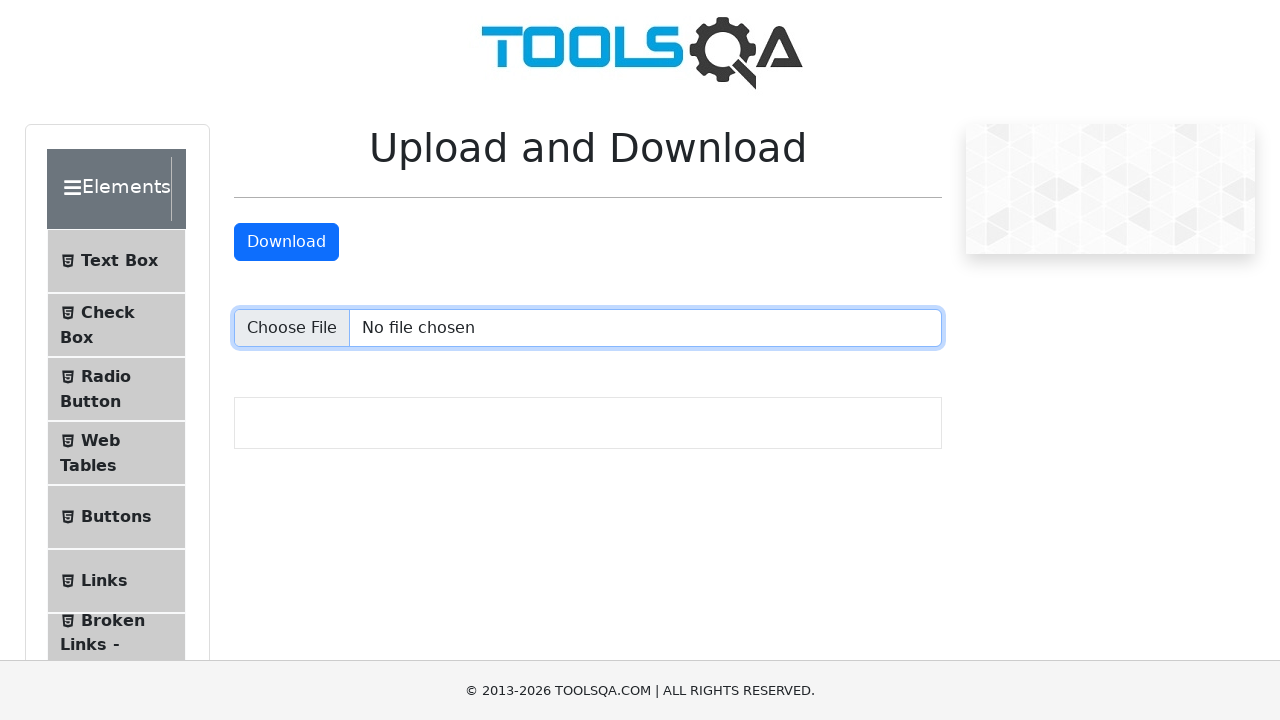